Navigates to Rahul Shetty Academy website and verifies the page loads by checking the title and URL are accessible.

Starting URL: https://rahulshettyacademy.com

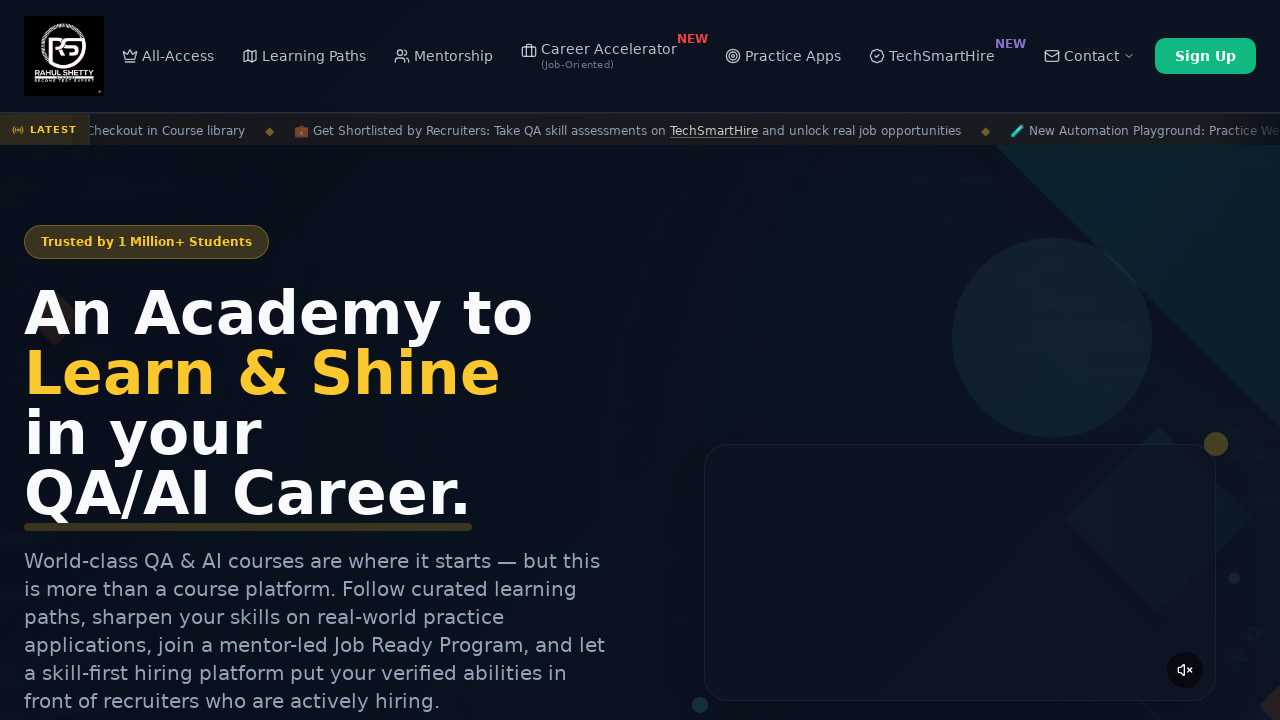

Waited for page to reach domcontentloaded state
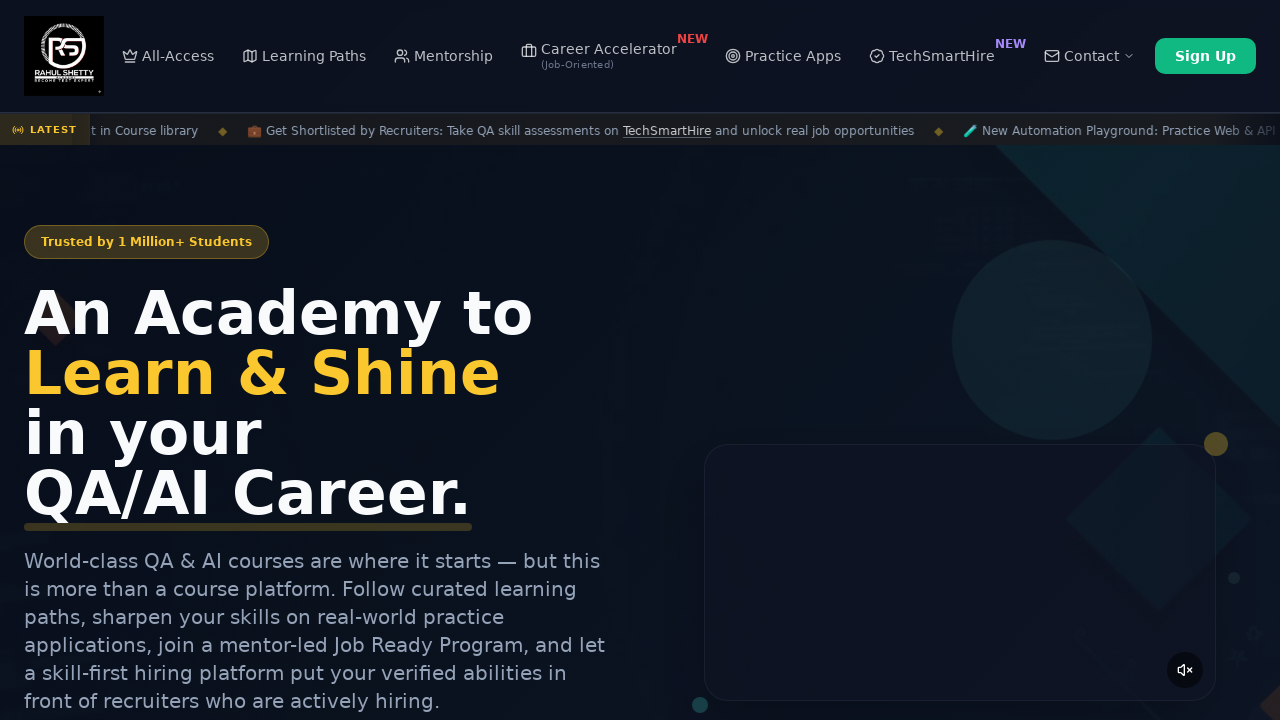

Retrieved page title: Rahul Shetty Academy | QA Automation, Playwright, AI Testing & Online Training
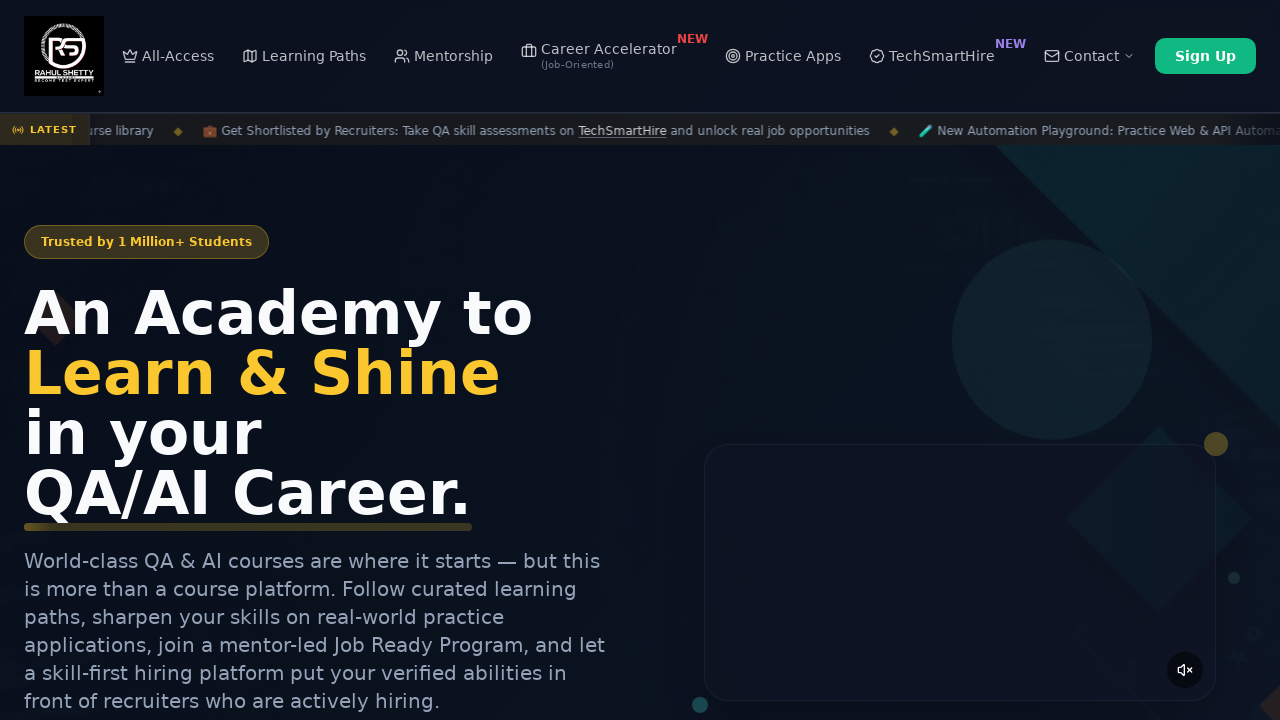

Retrieved current URL: https://rahulshettyacademy.com/
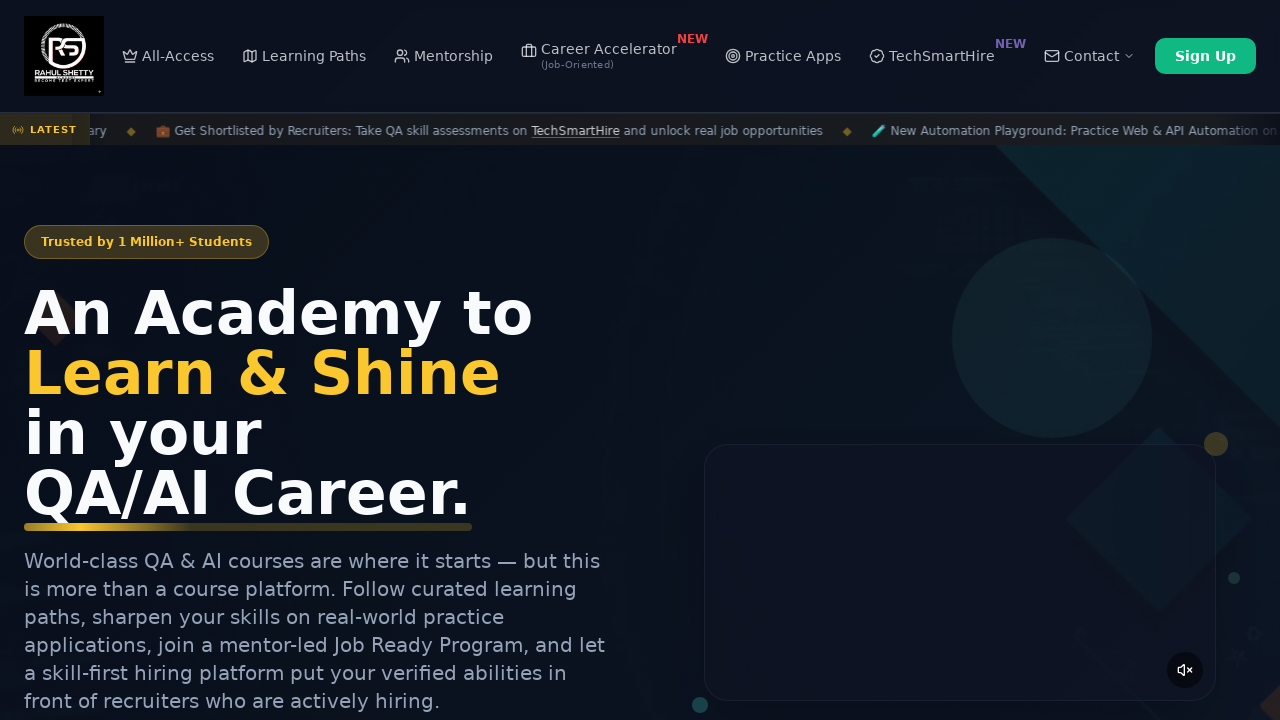

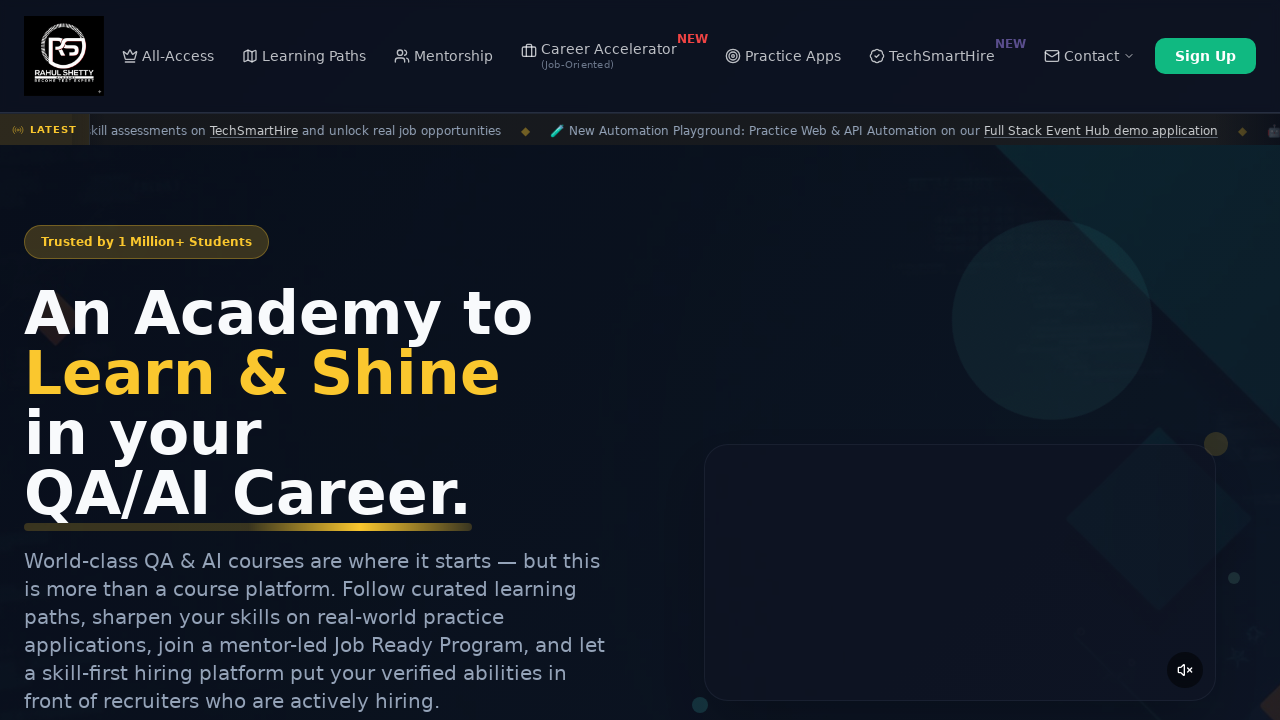